Navigates to the Redbus website and verifies that the current URL matches the expected URL to confirm successful page load.

Starting URL: https://www.redbus.in/

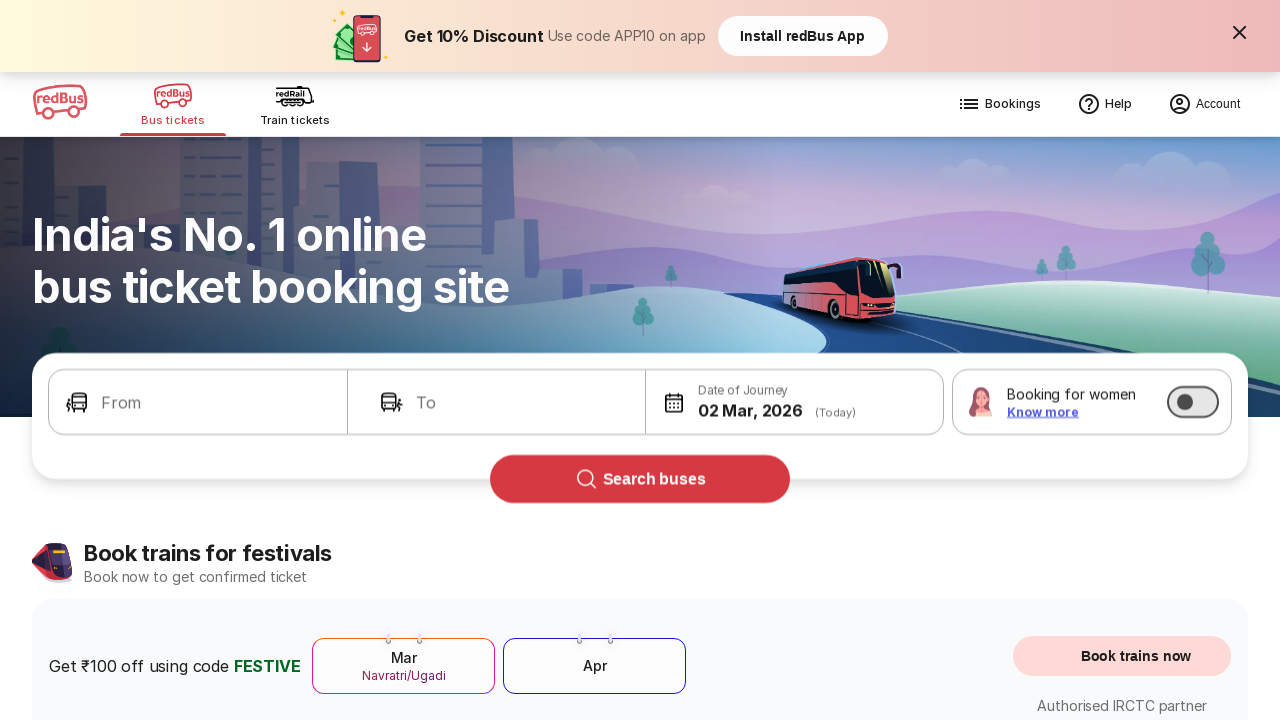

Retrieved current URL from page
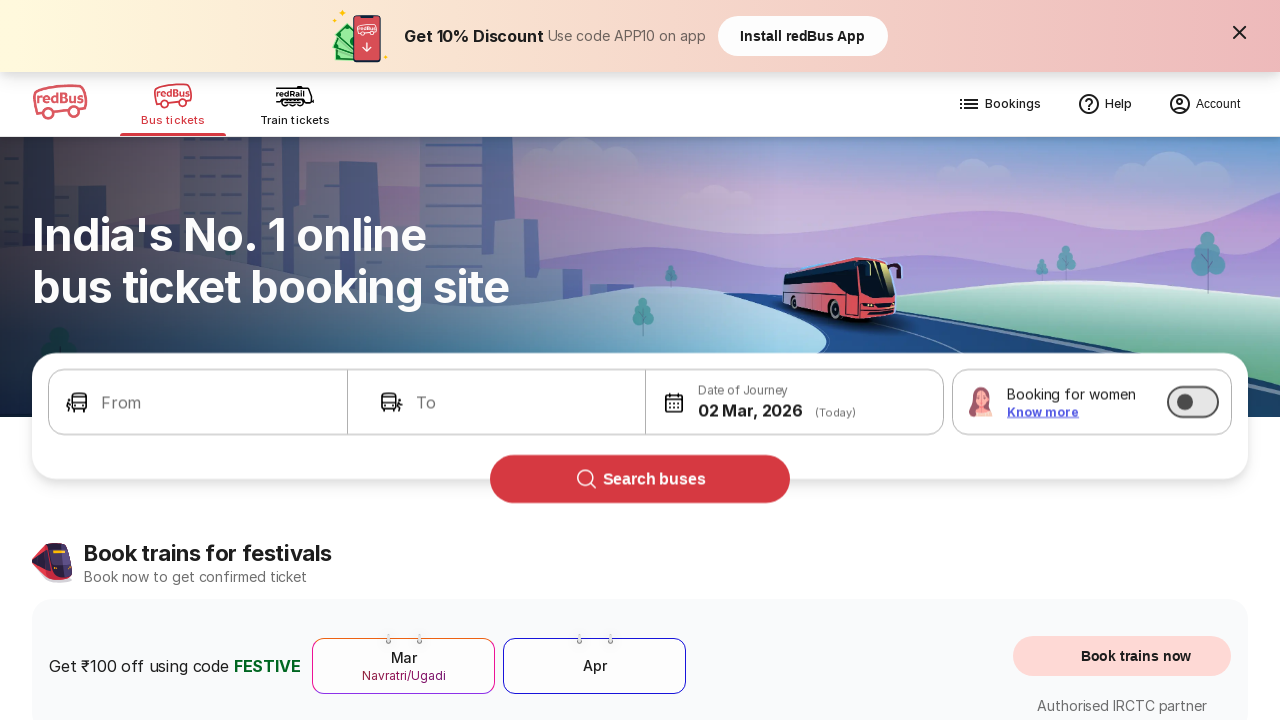

Waited for page DOM content to load
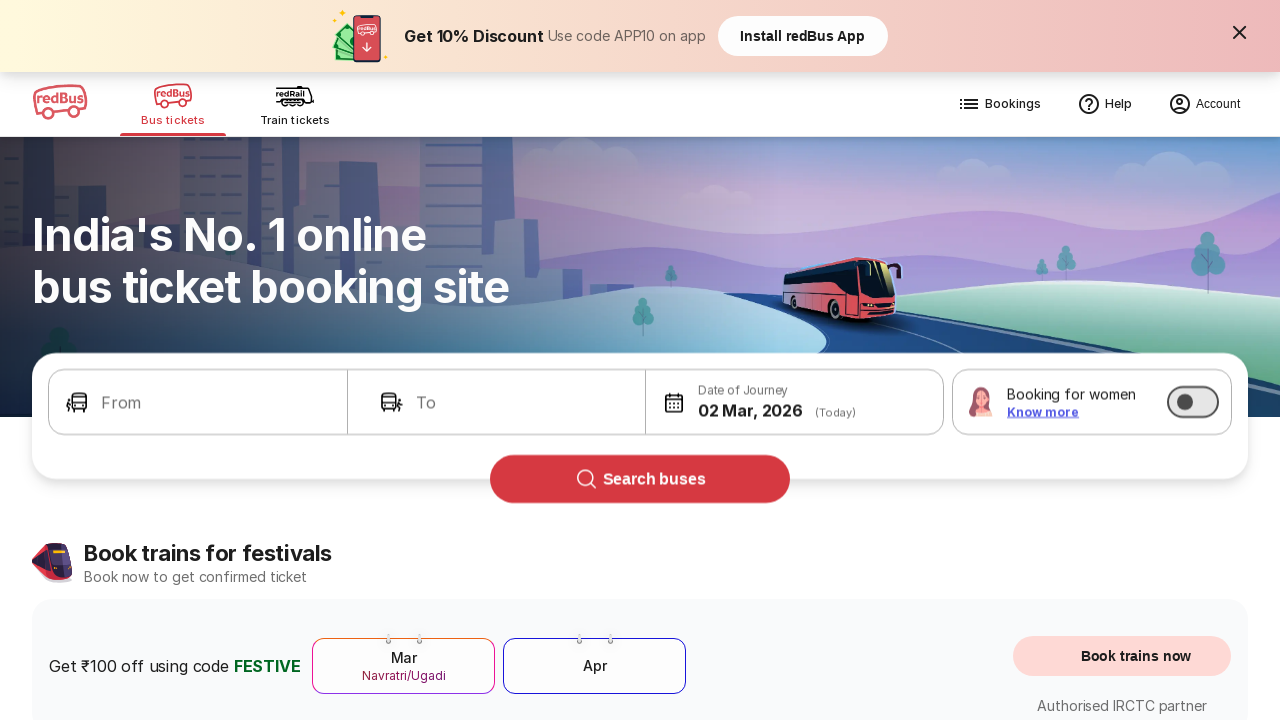

Verified current URL matches expected Redbus URL
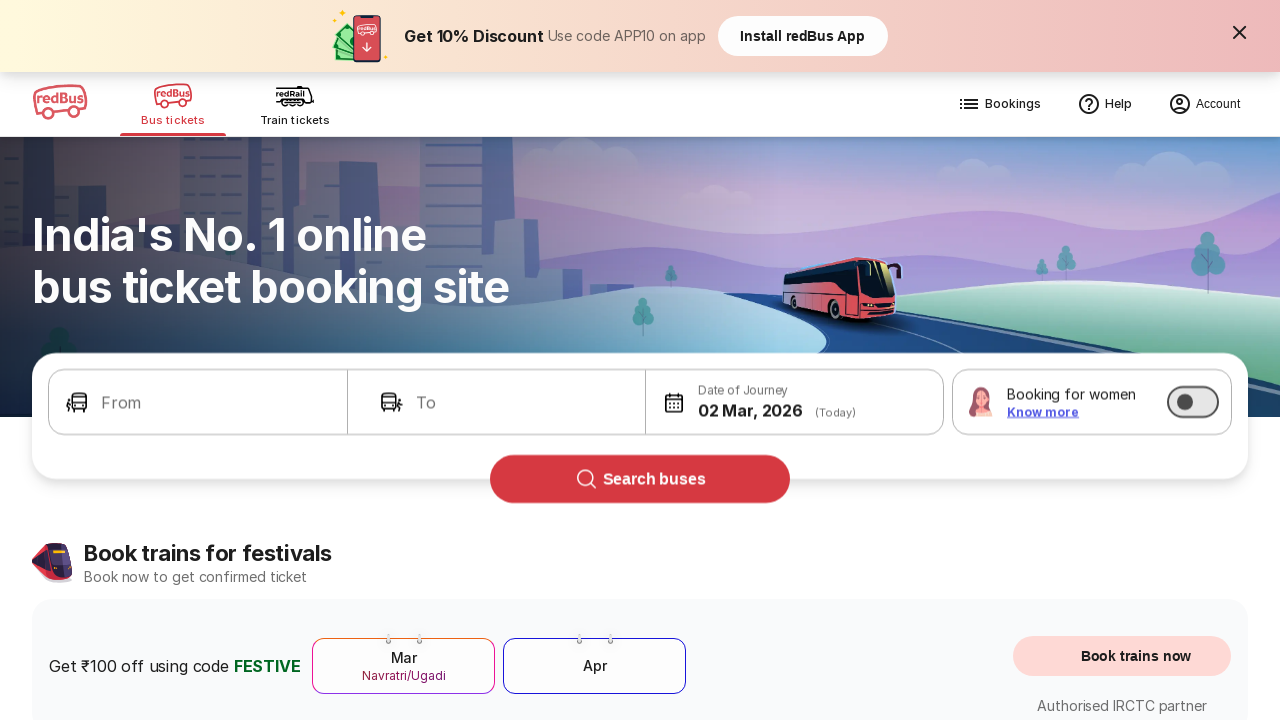

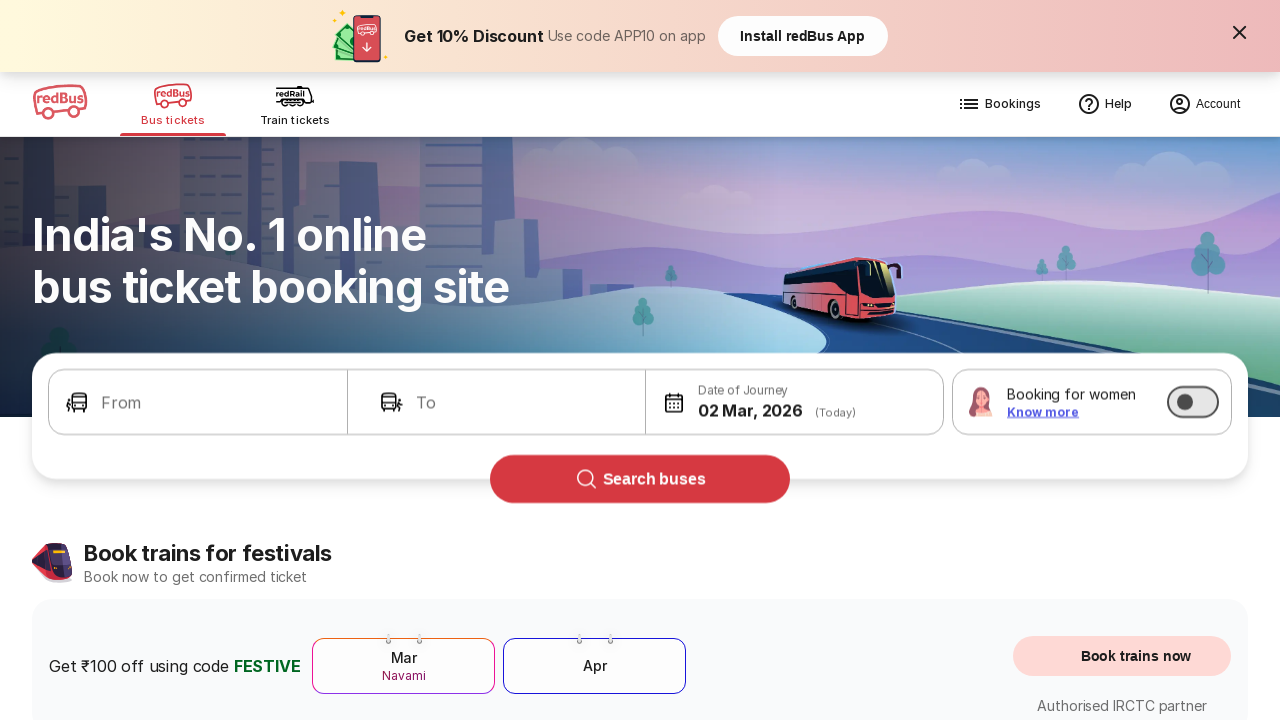